Navigates to W3Schools HTML tryit page and locates an anchor element on the page

Starting URL: https://www.w3schools.com/html/tryit.asp?filename=tryhtml_attributes_link

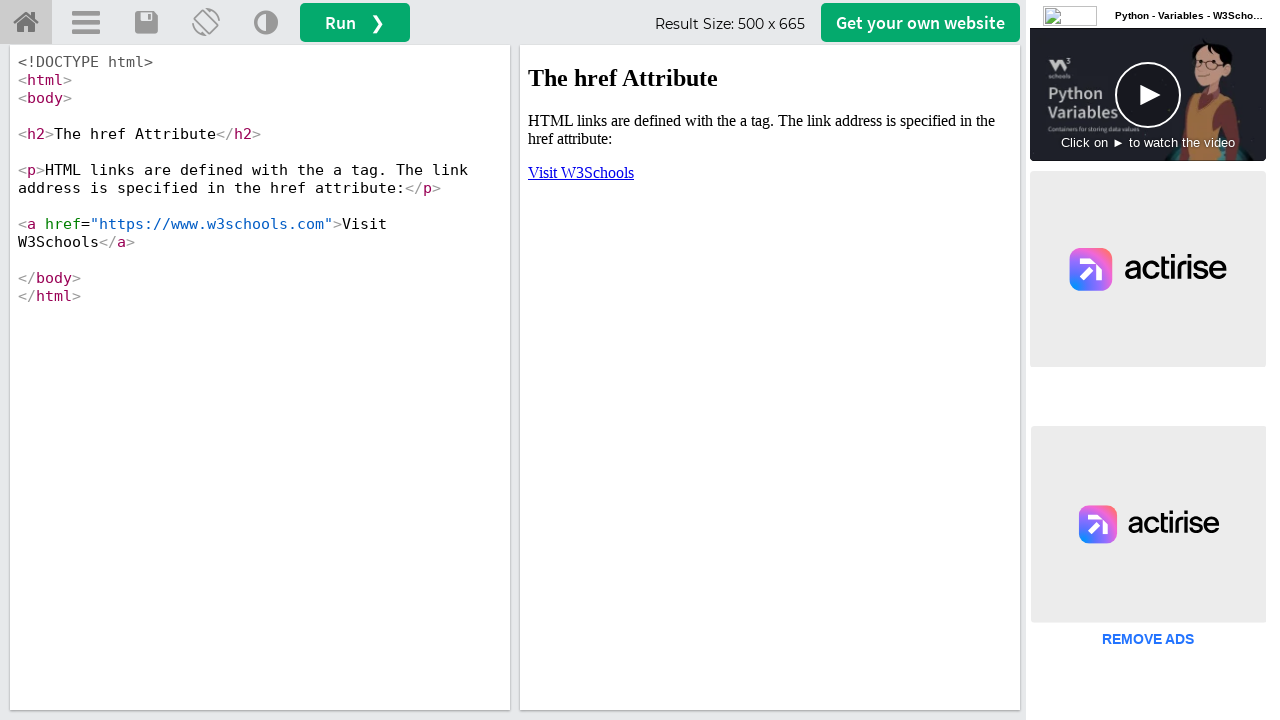

Set viewport size to 1920x1080
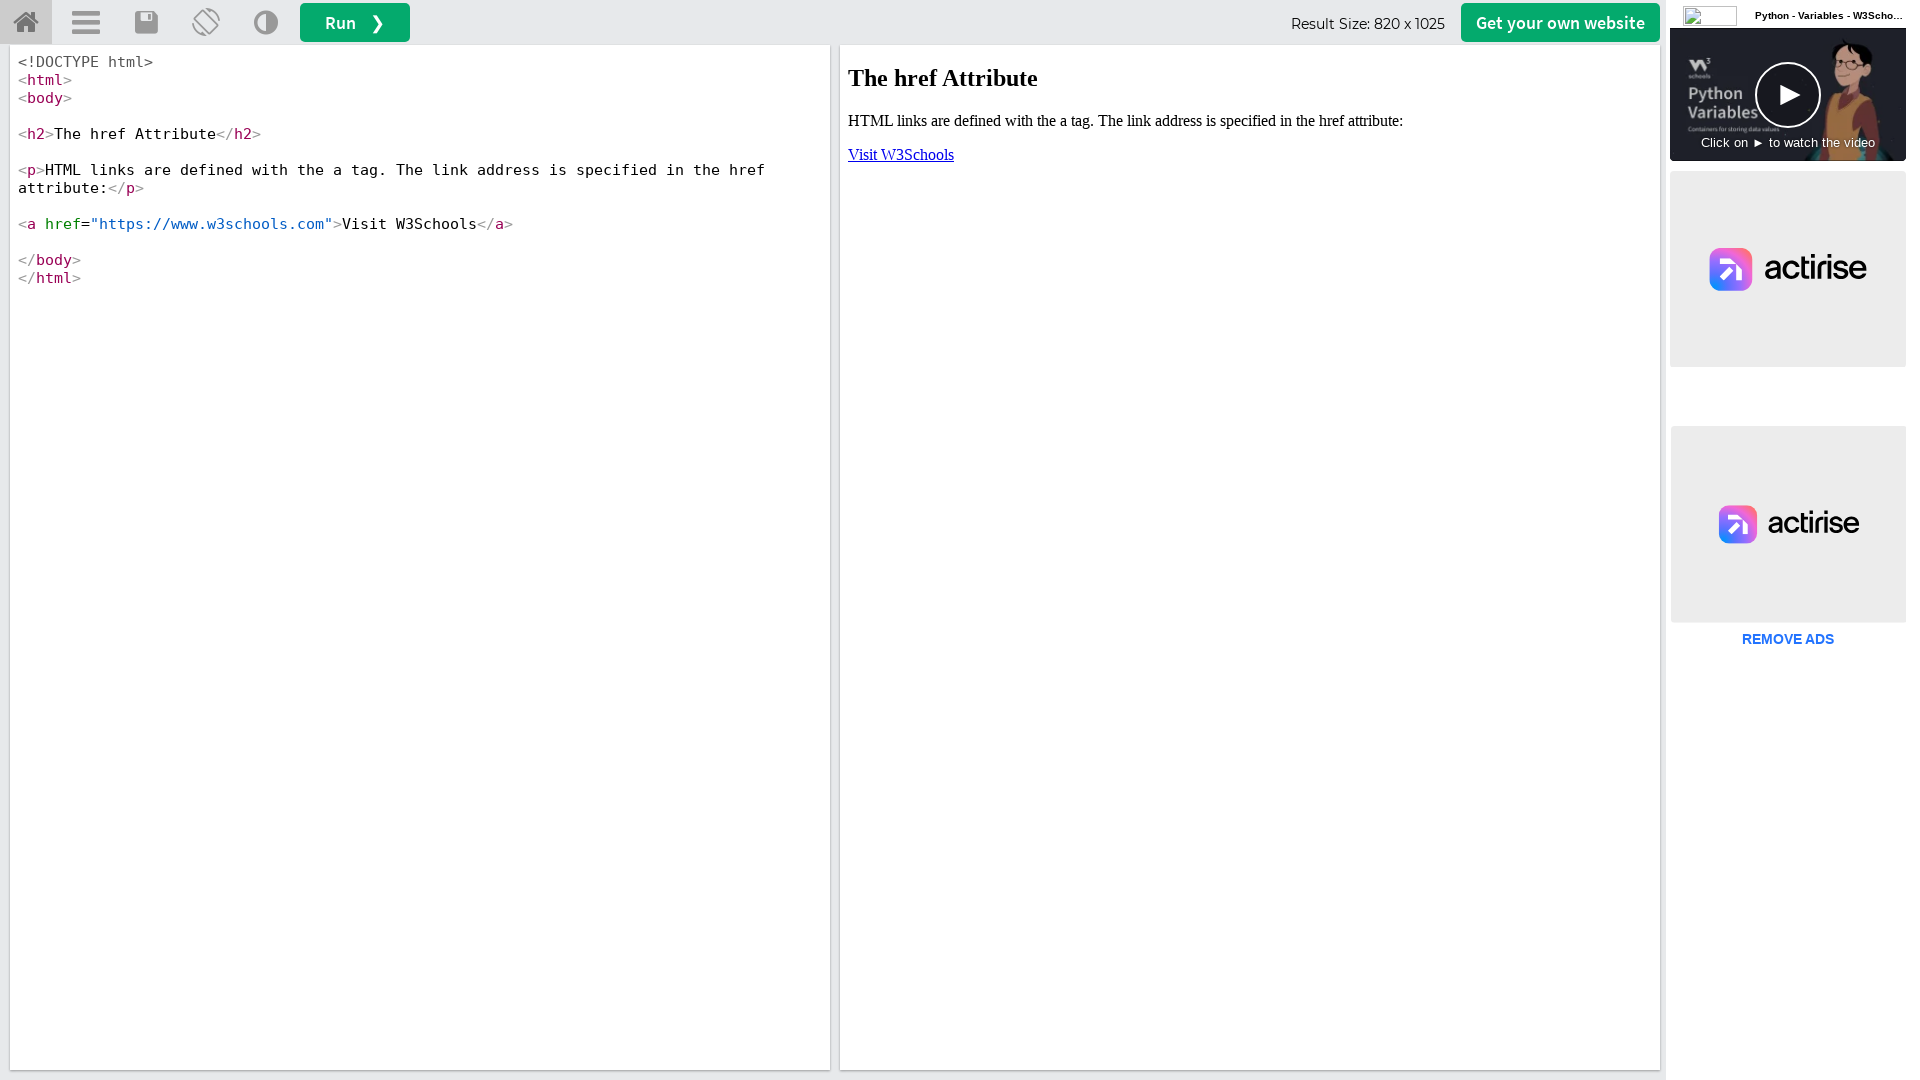

Waited for anchor element to be present on the page
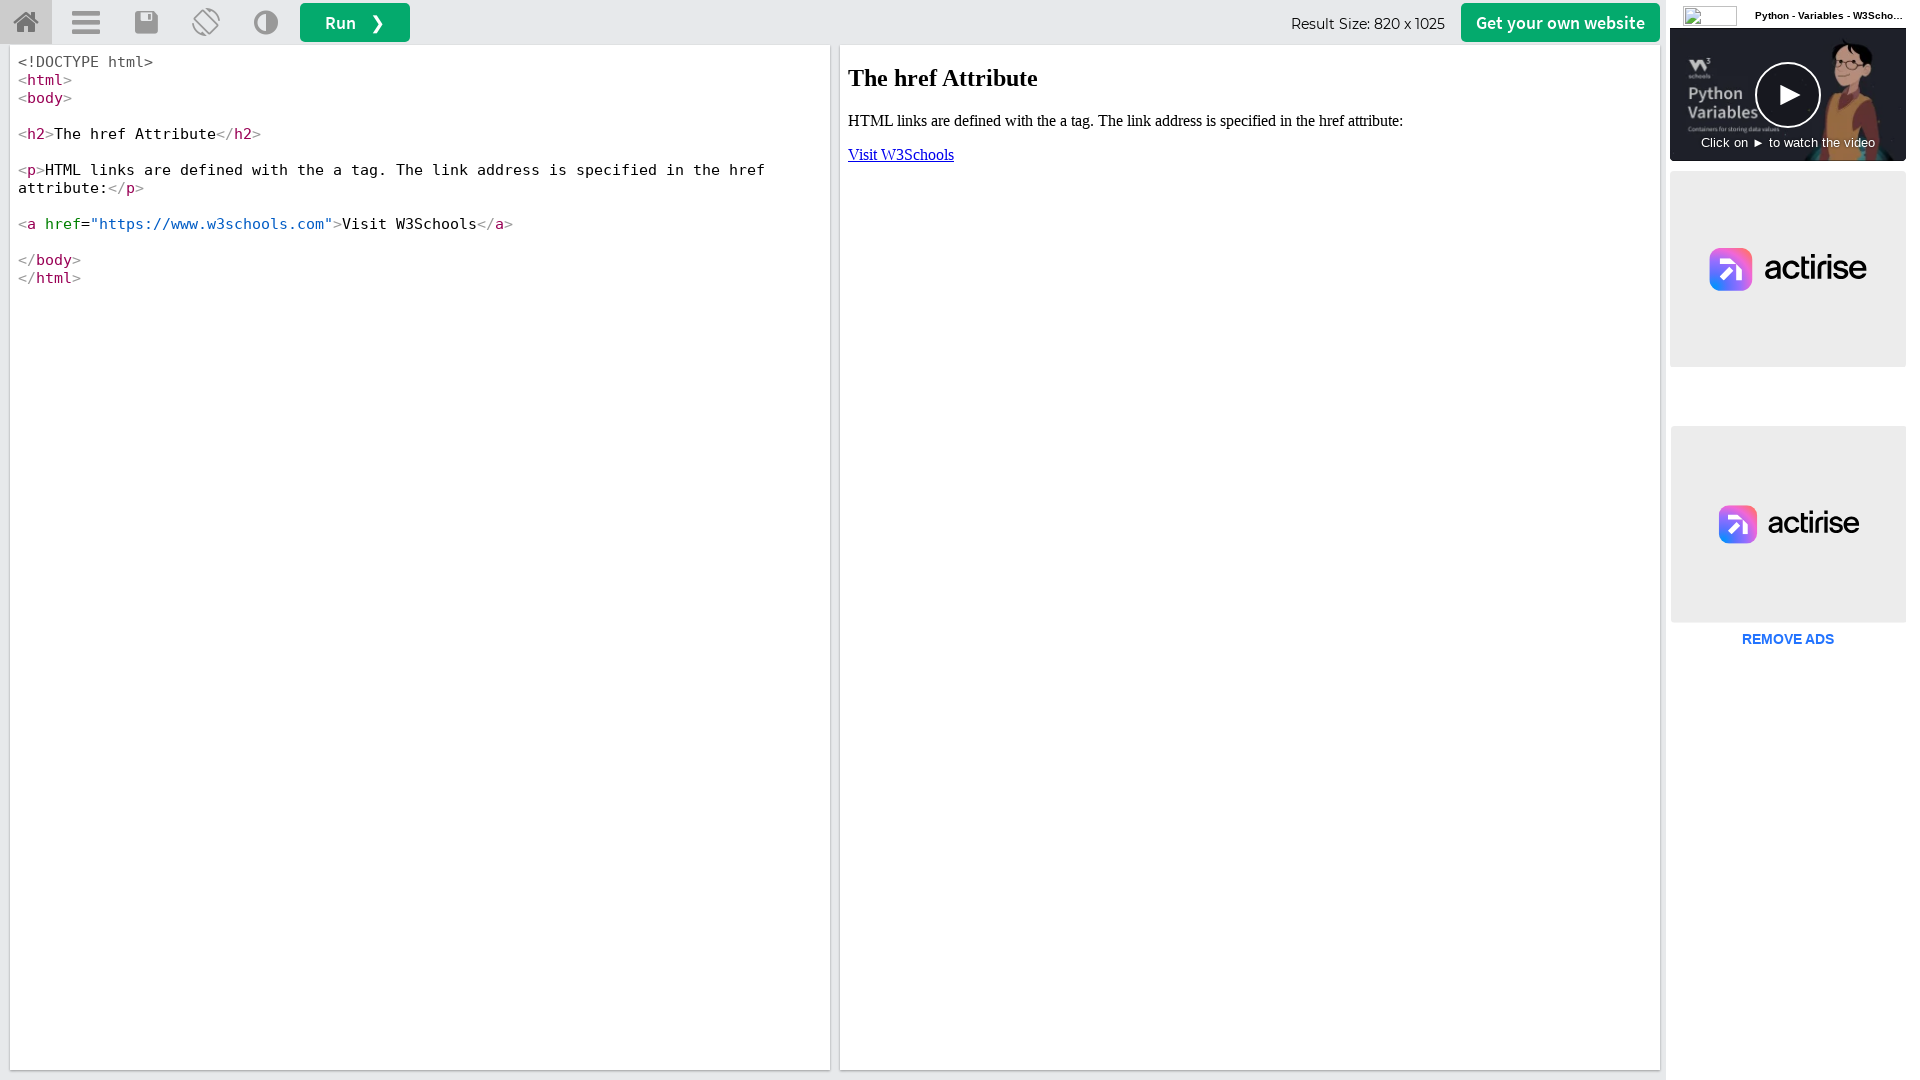

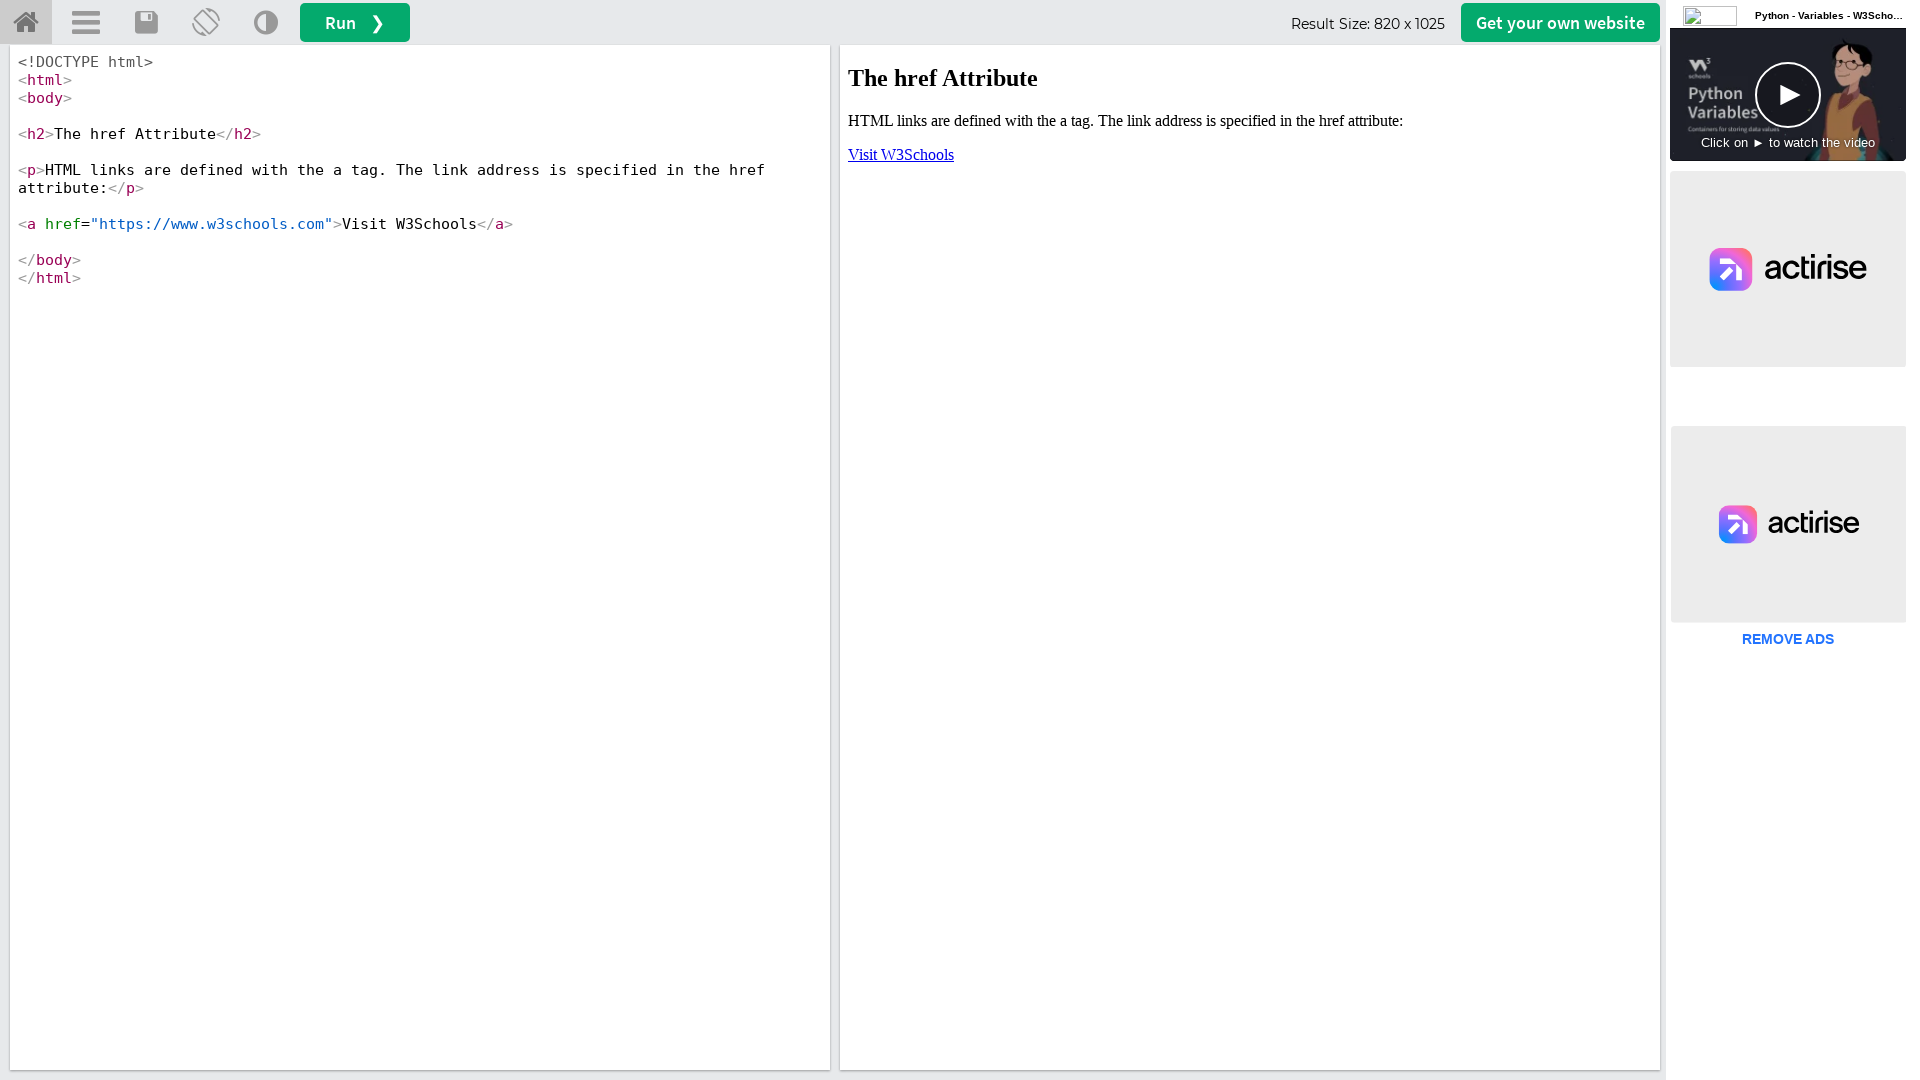